Tests the contact form on PHP Travels website by filling in name, email, subject and message fields

Starting URL: https://phptravels.org/contact.php

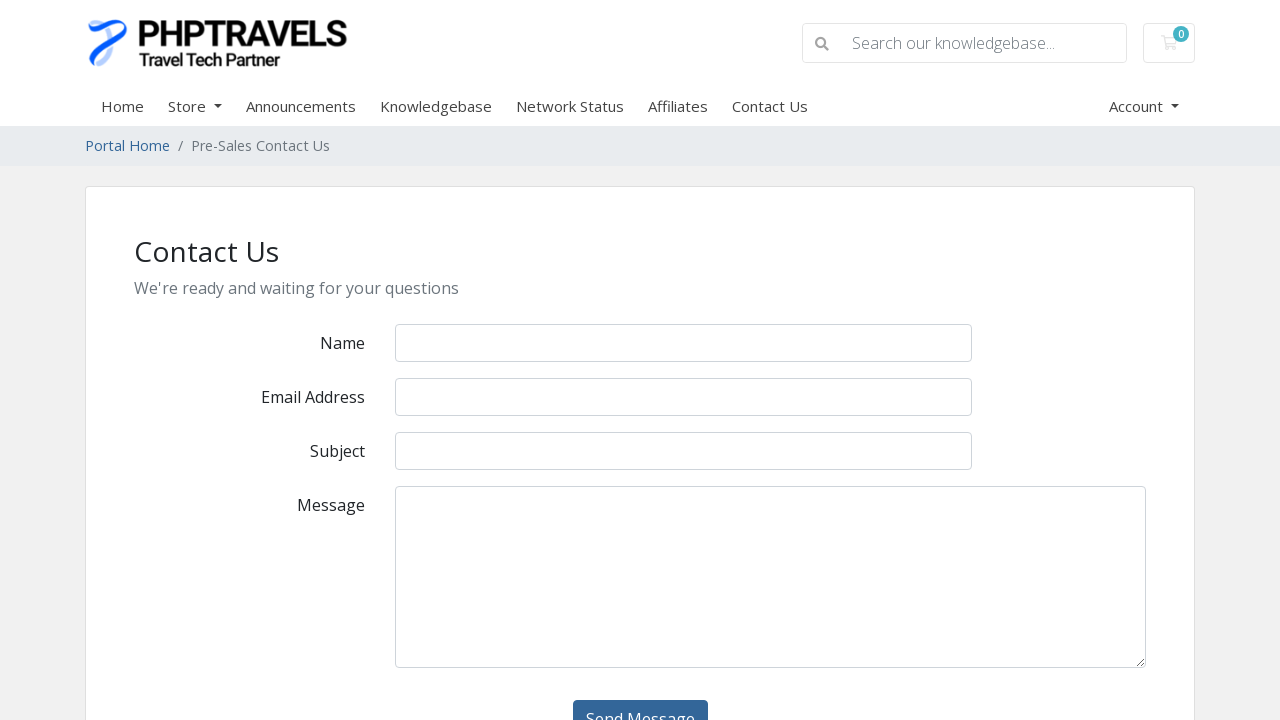

Filled name field with 'Mathews' on #inputName
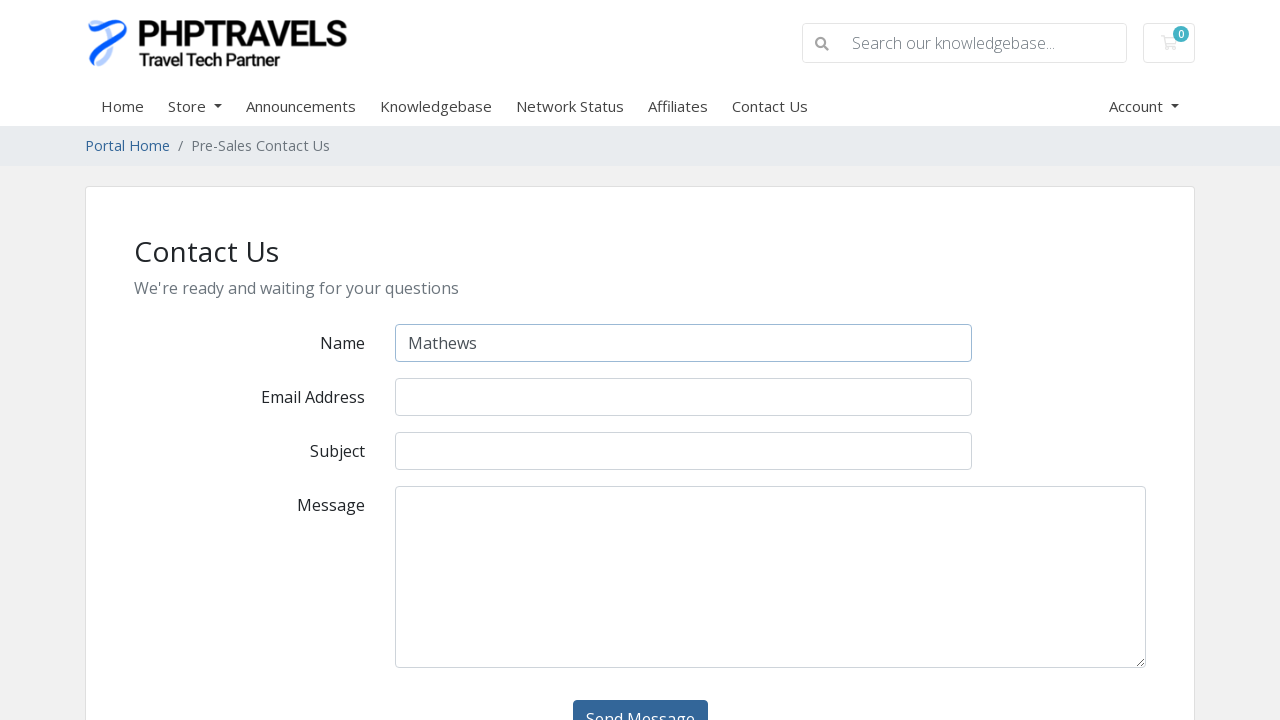

Filled email field with 'xyz@abc.com' on #inputEmail
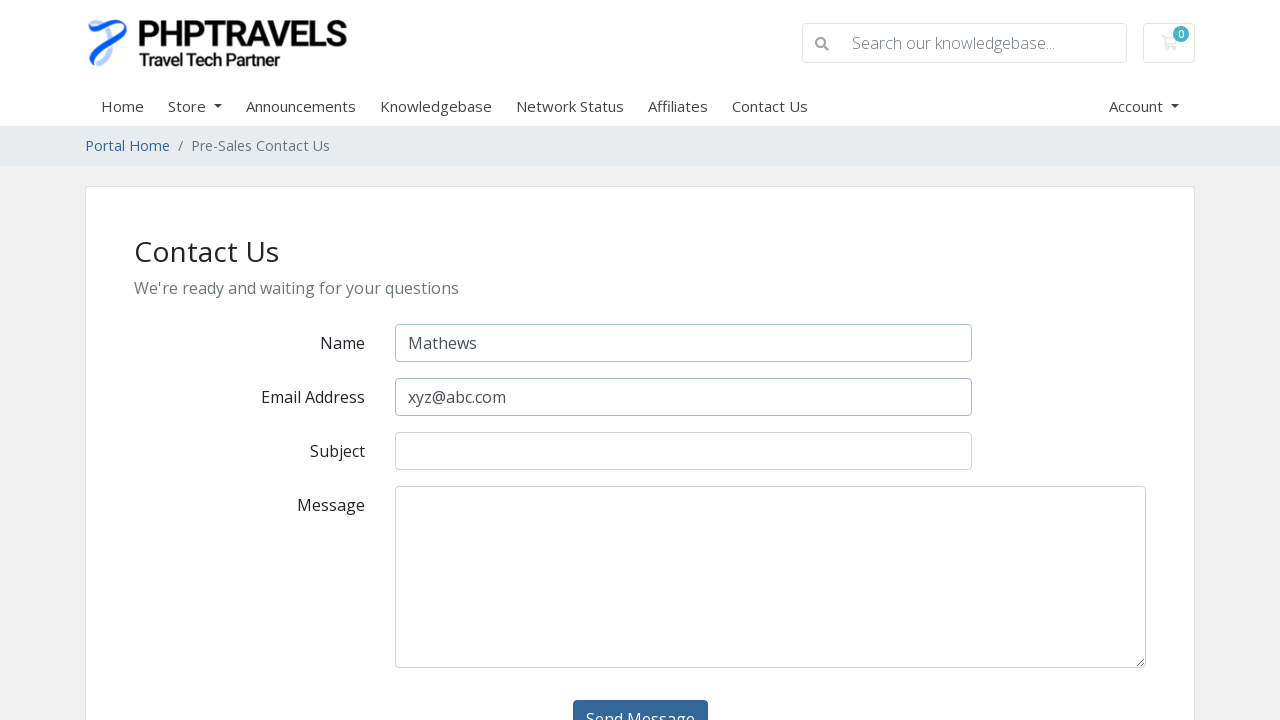

Filled subject field with 'This is a sample subject' on #inputSubject
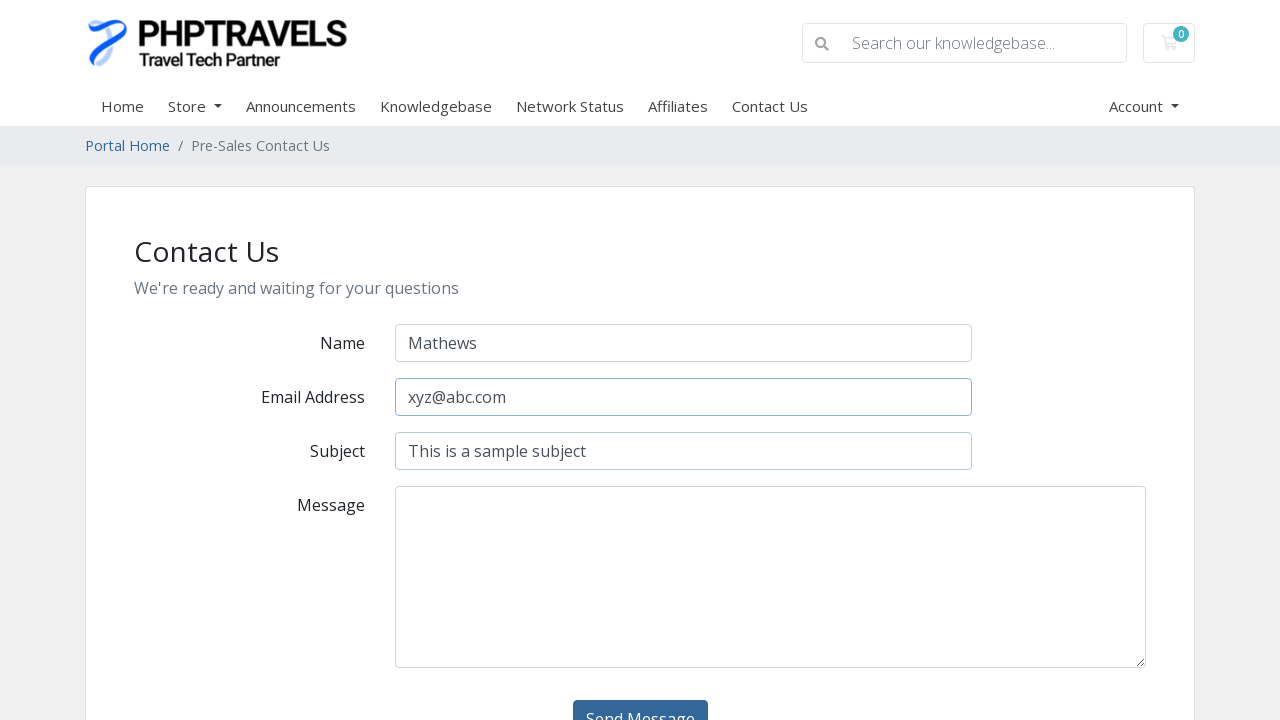

Filled message field with 'This is a sample message' on #inputMessage
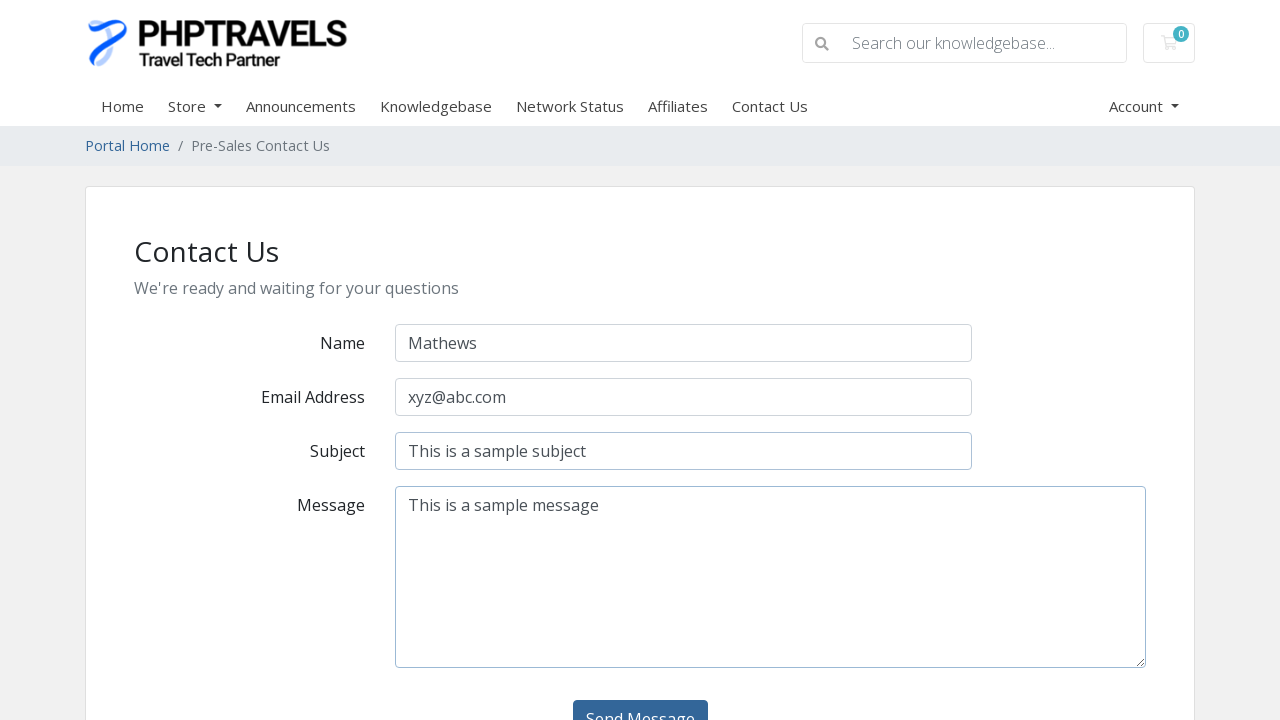

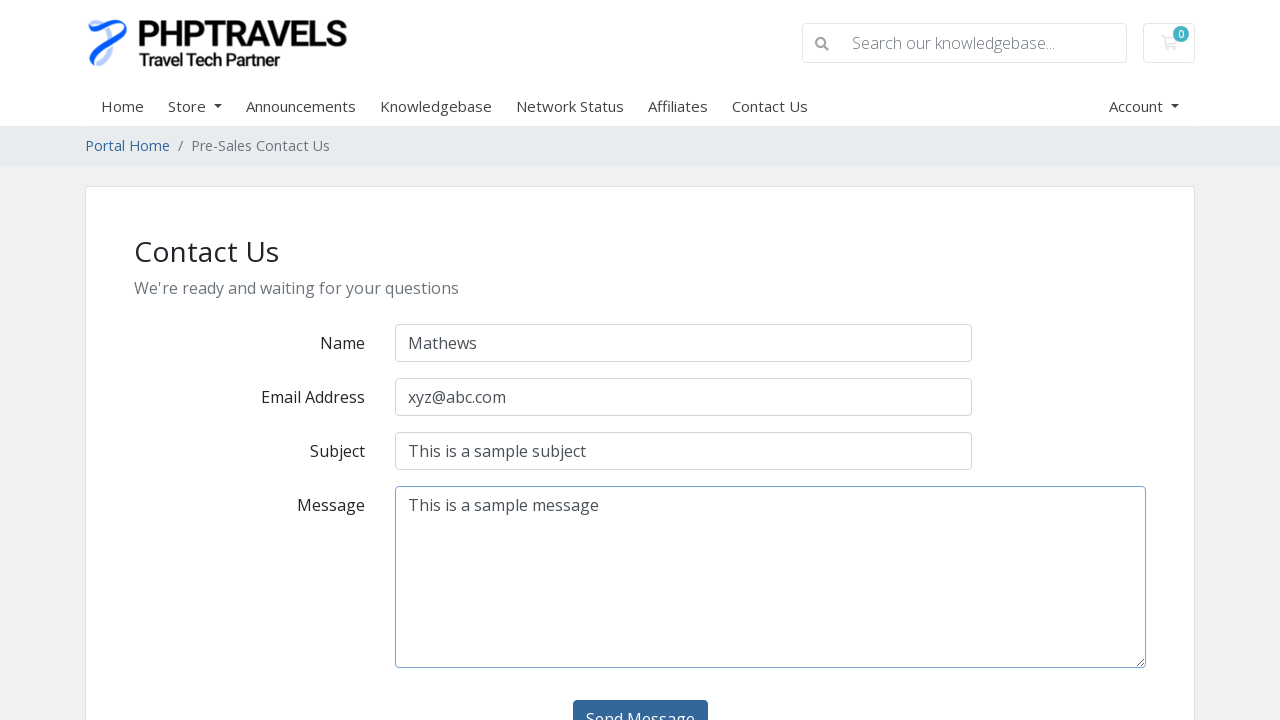